Tests that new todo items are appended to the bottom of the list by creating 3 items

Starting URL: https://demo.playwright.dev/todomvc

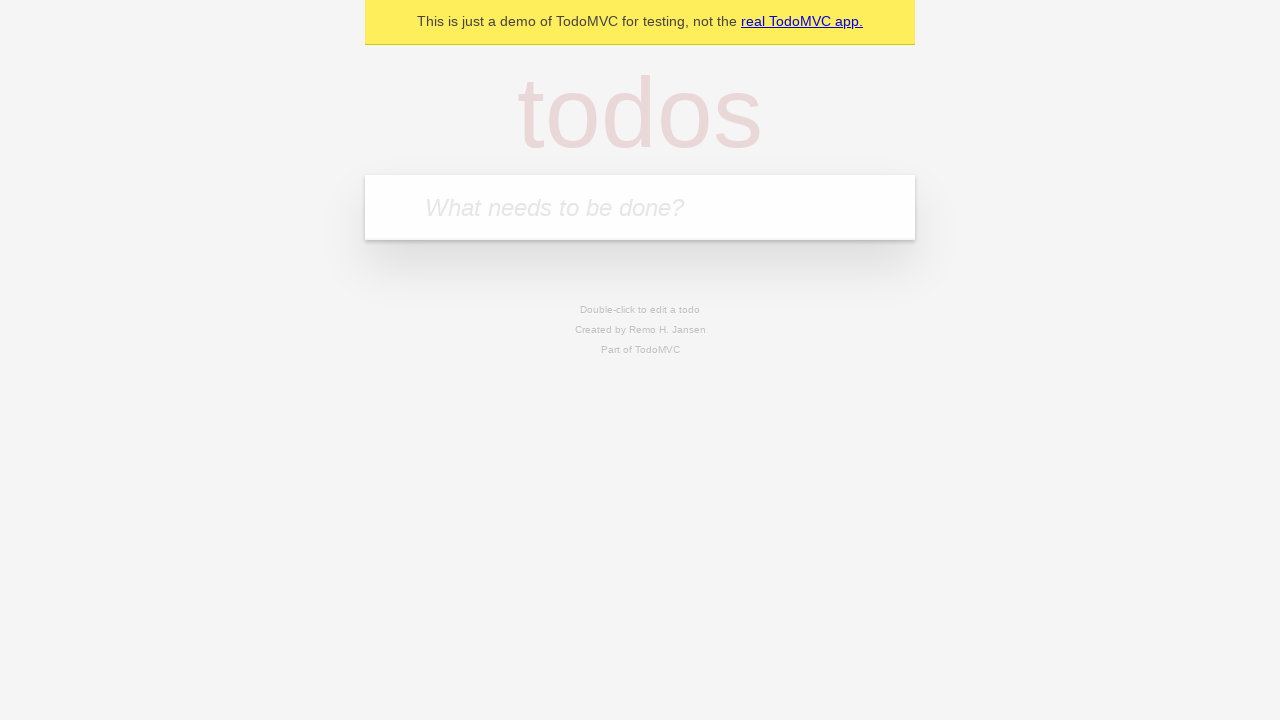

Navigated to TodoMVC demo application
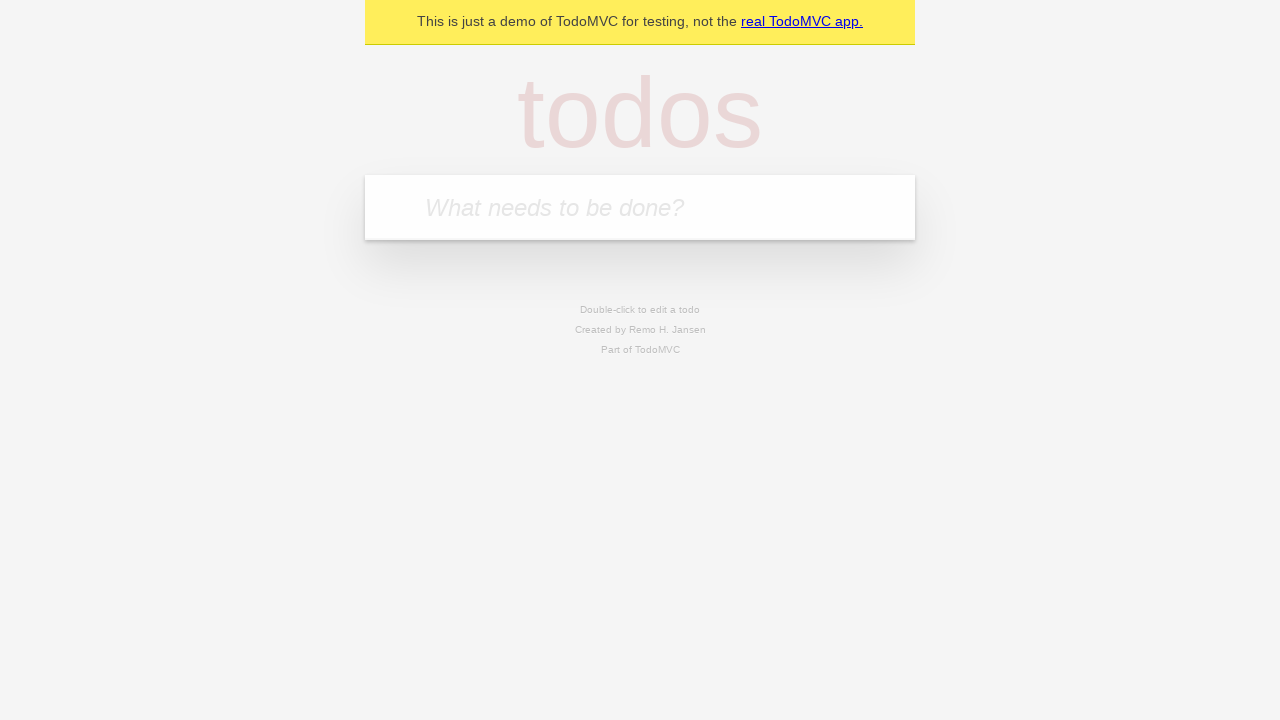

Located the todo input field
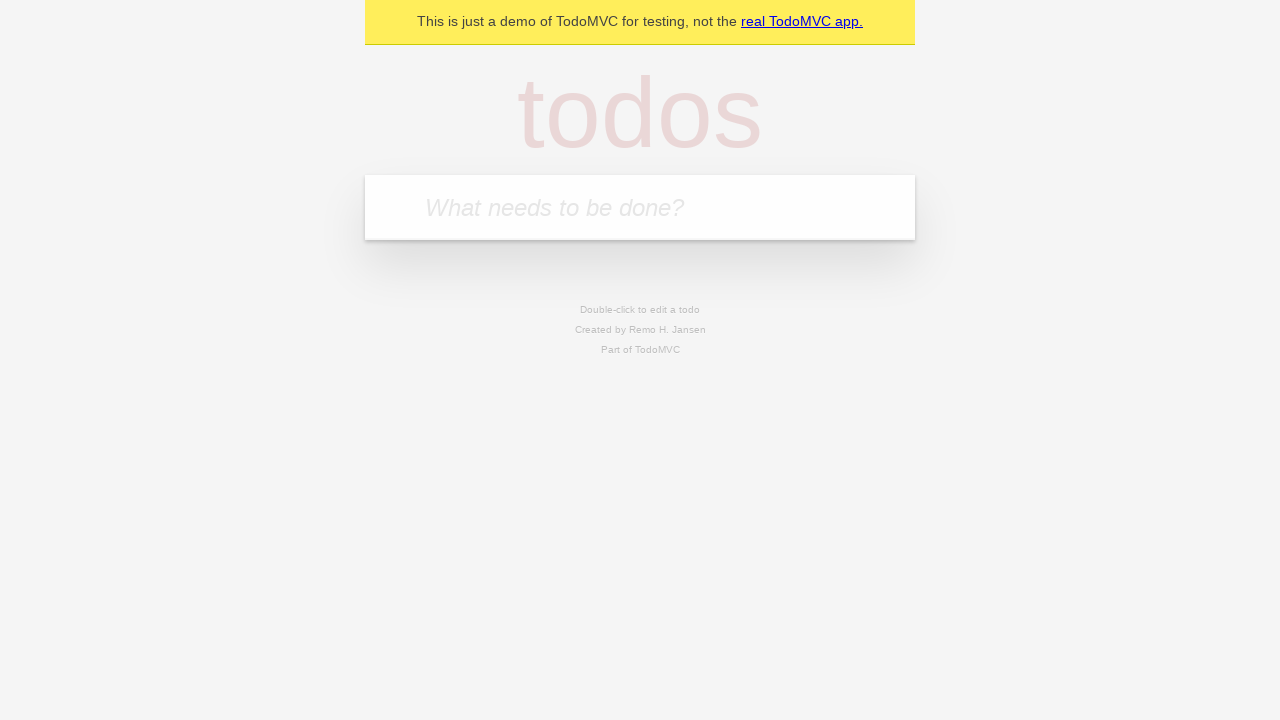

Filled todo input with 'buy some cheese' on internal:attr=[placeholder="What needs to be done?"i]
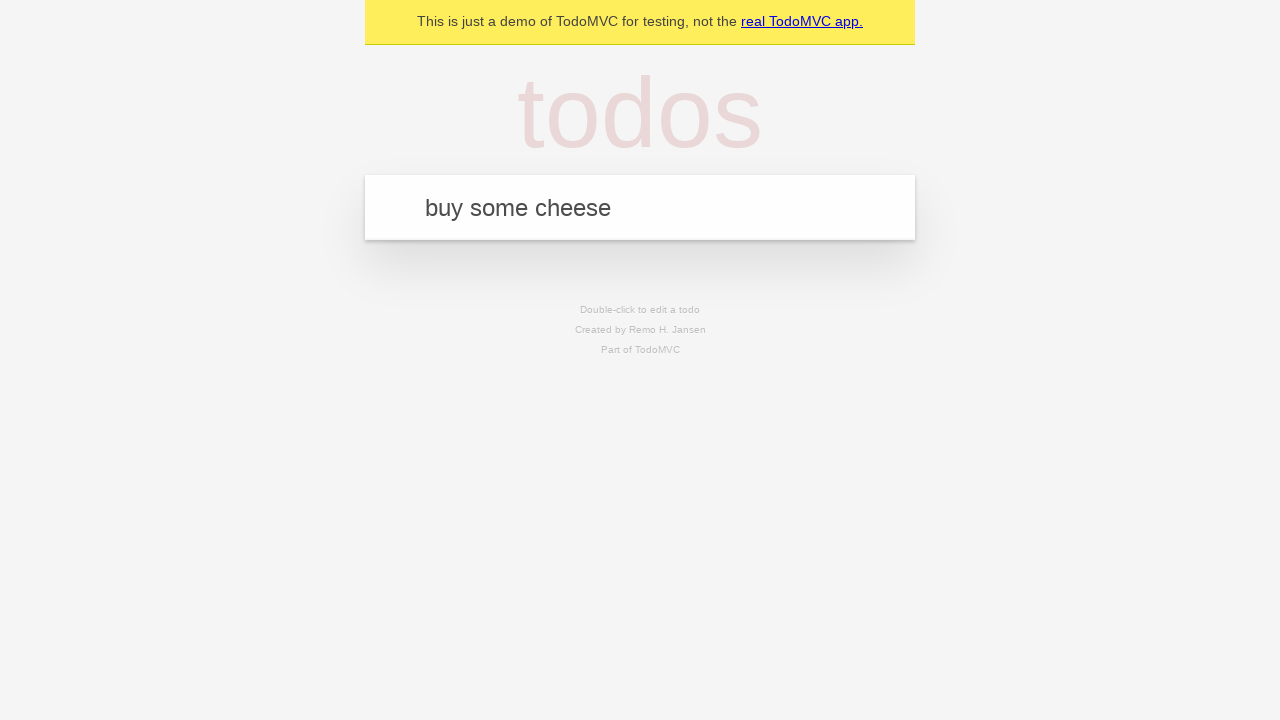

Pressed Enter to create first todo item on internal:attr=[placeholder="What needs to be done?"i]
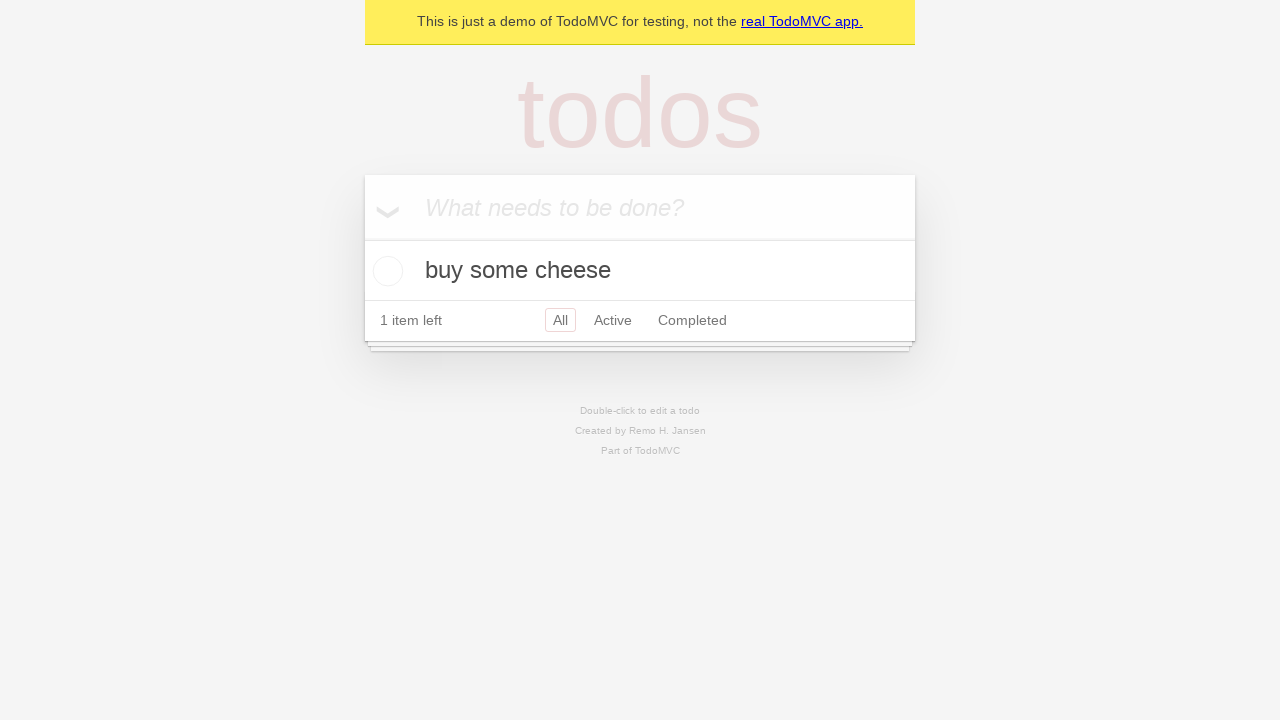

Filled todo input with 'feed the cat' on internal:attr=[placeholder="What needs to be done?"i]
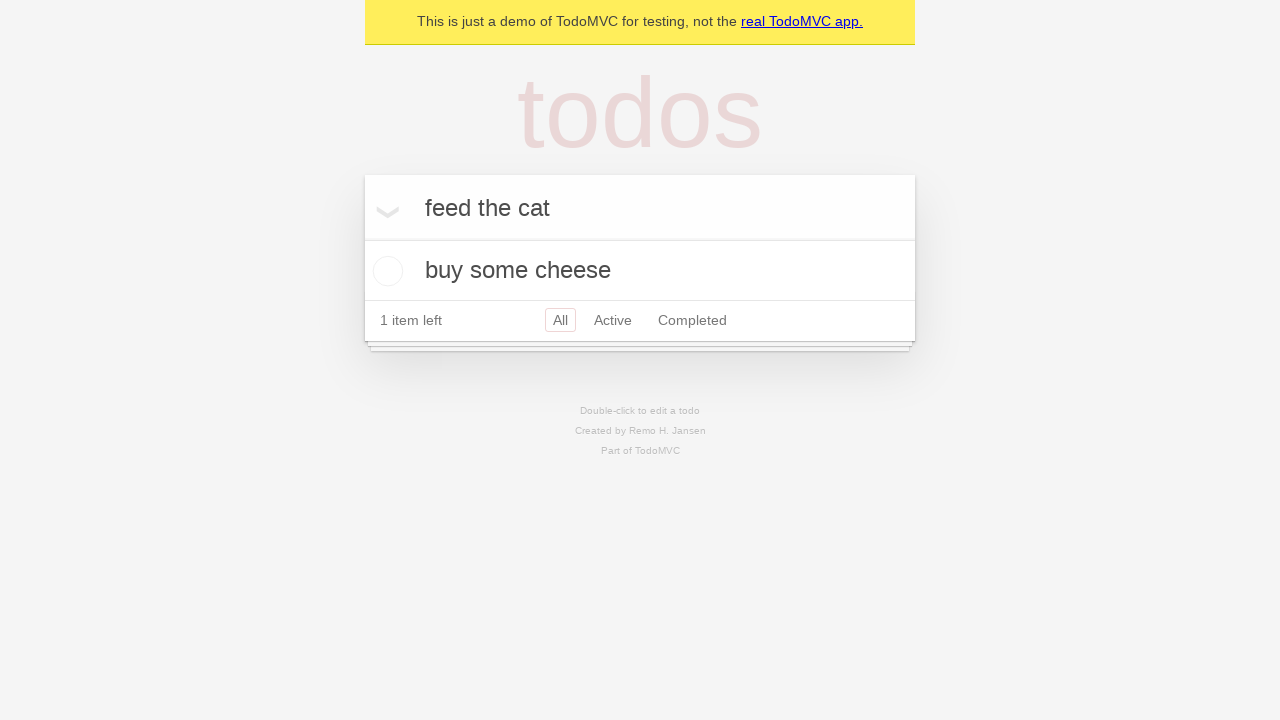

Pressed Enter to create second todo item on internal:attr=[placeholder="What needs to be done?"i]
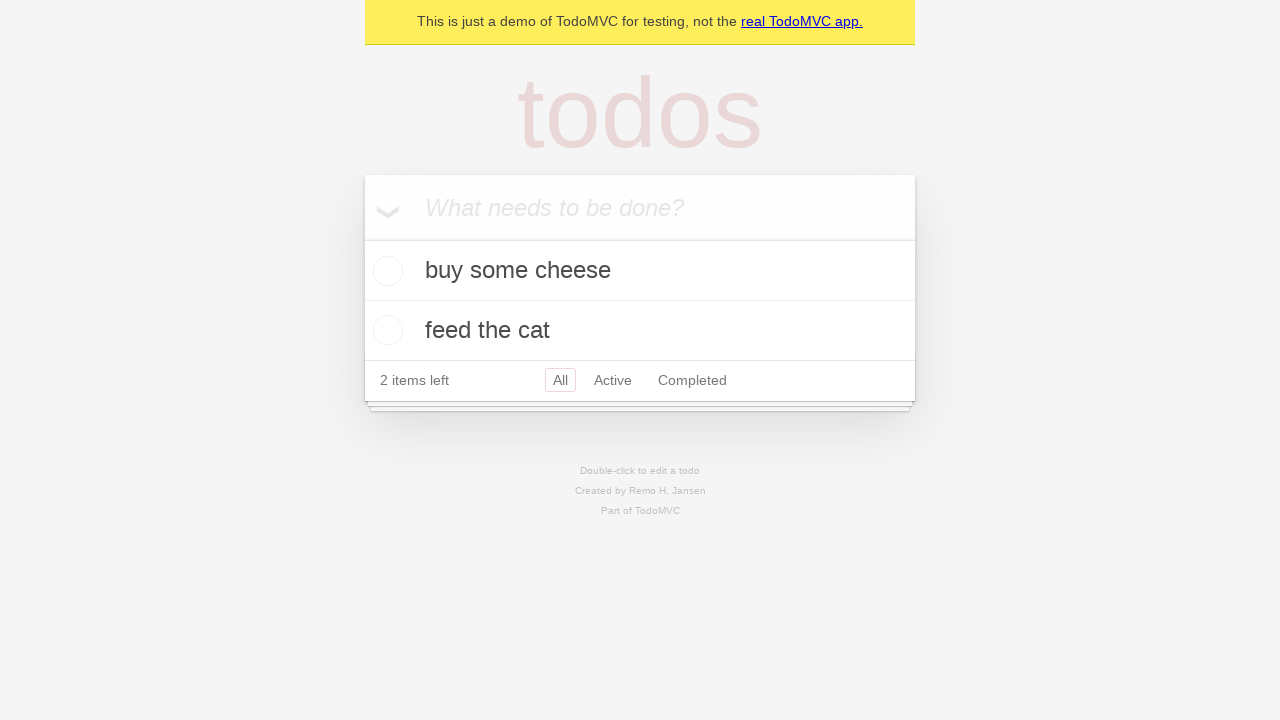

Filled todo input with 'book a doctors appointment' on internal:attr=[placeholder="What needs to be done?"i]
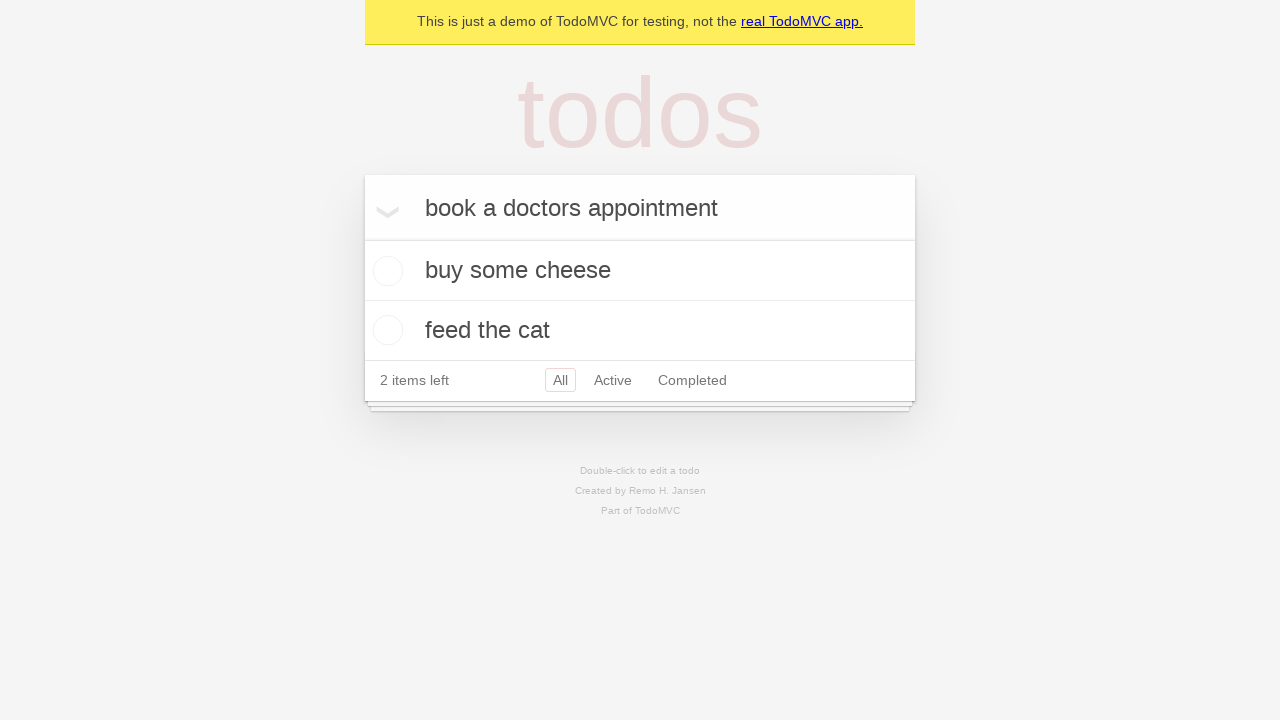

Pressed Enter to create third todo item on internal:attr=[placeholder="What needs to be done?"i]
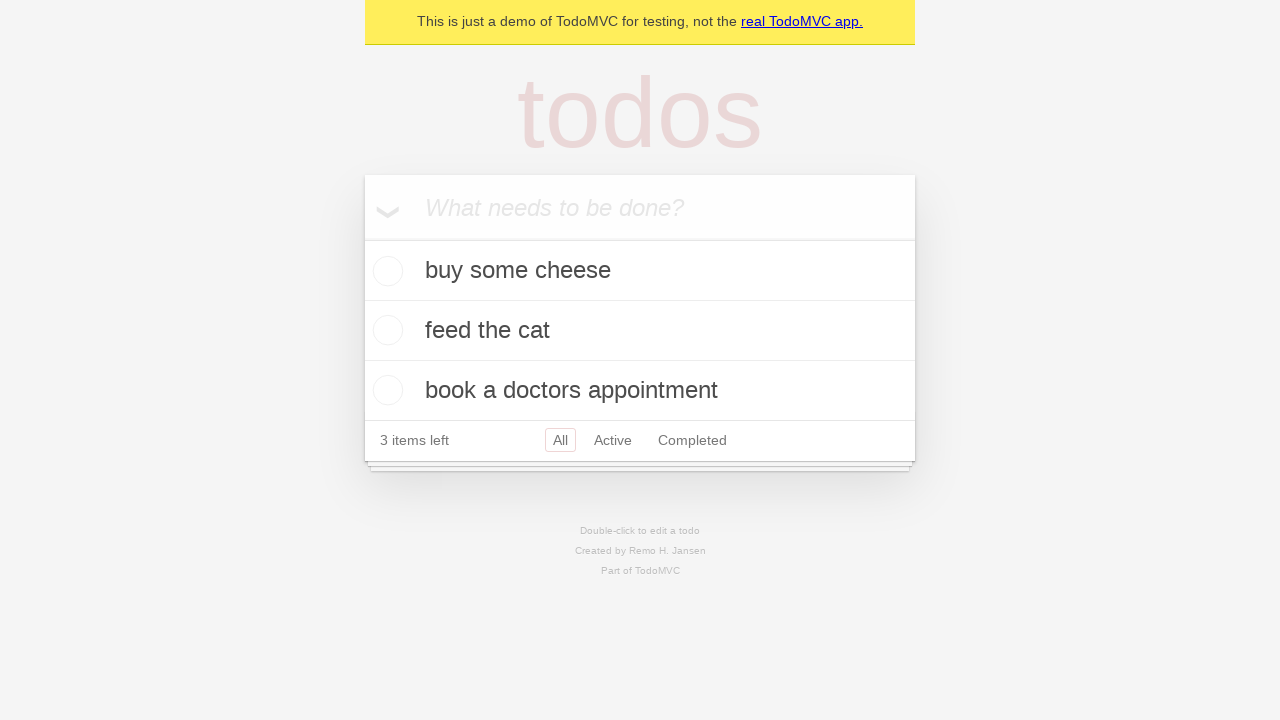

Verified all three todo items are displayed in the list
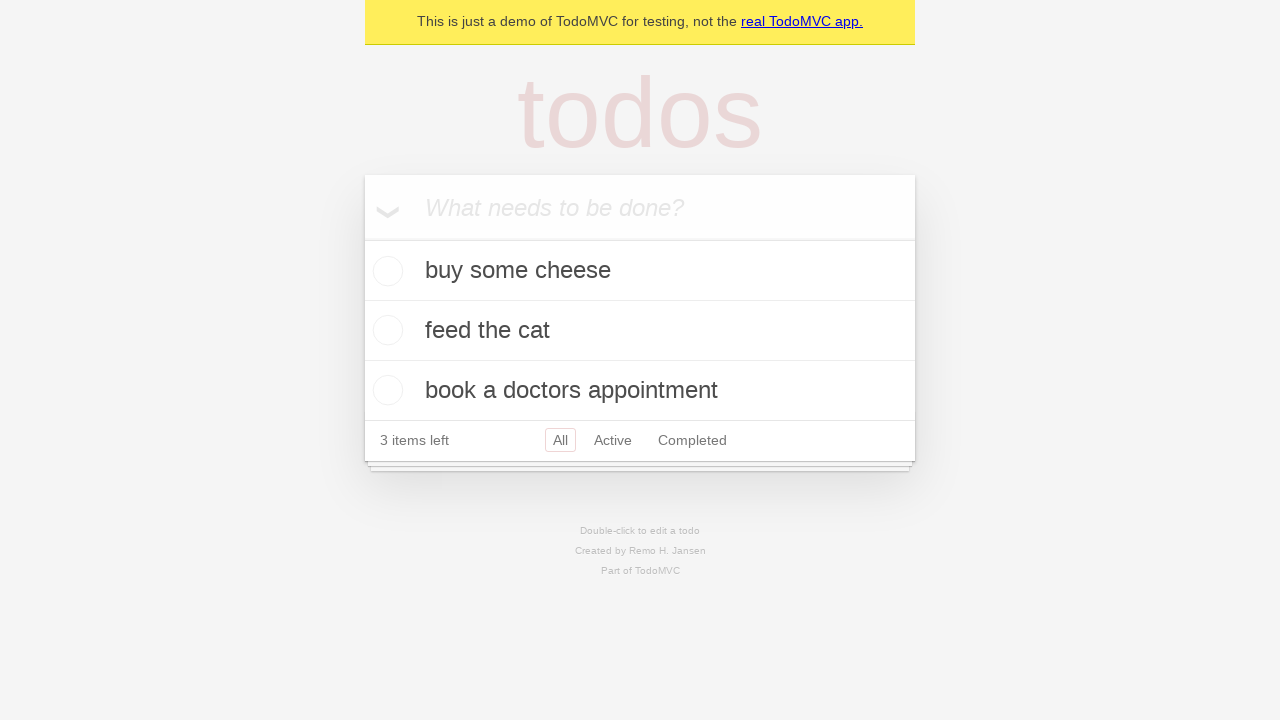

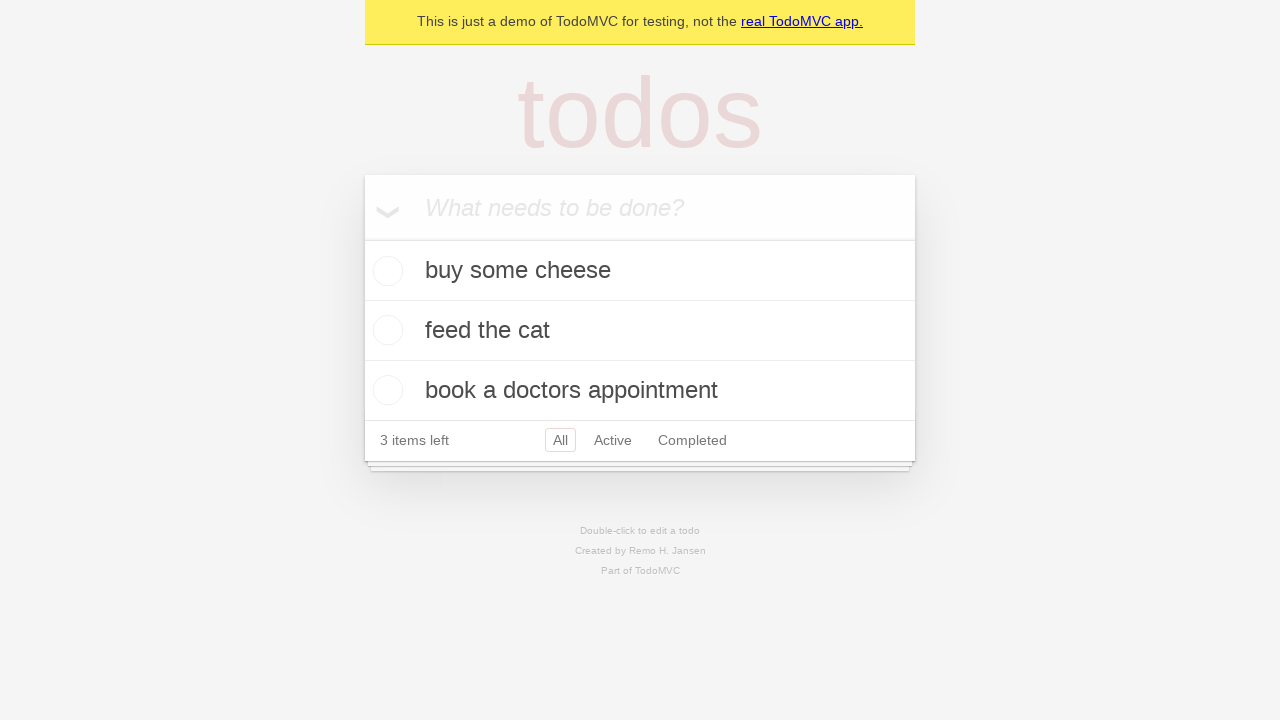